Tests the RocketJumpNinja mouse search functionality by filling out a form with hand measurements, grip style preferences, and other options, then submitting the search.

Starting URL: https://www.rocketjumpninja.com/mouse-search

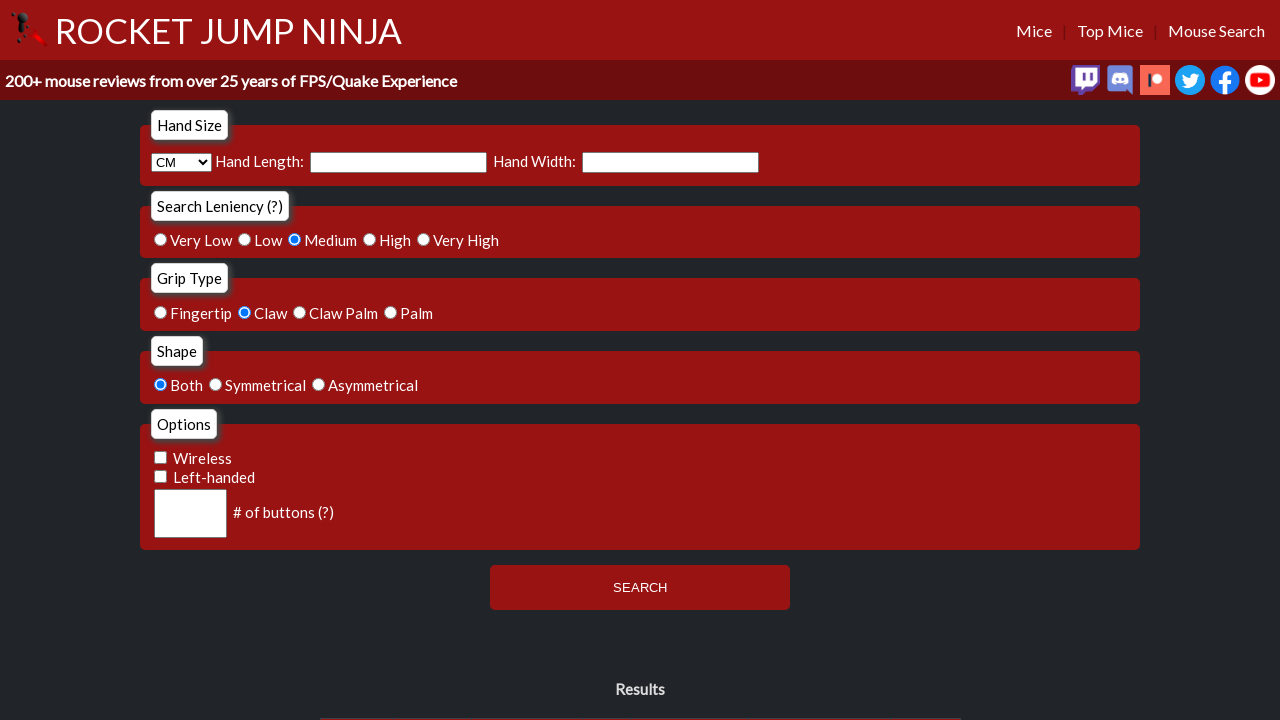

Waited for hand length input field to load
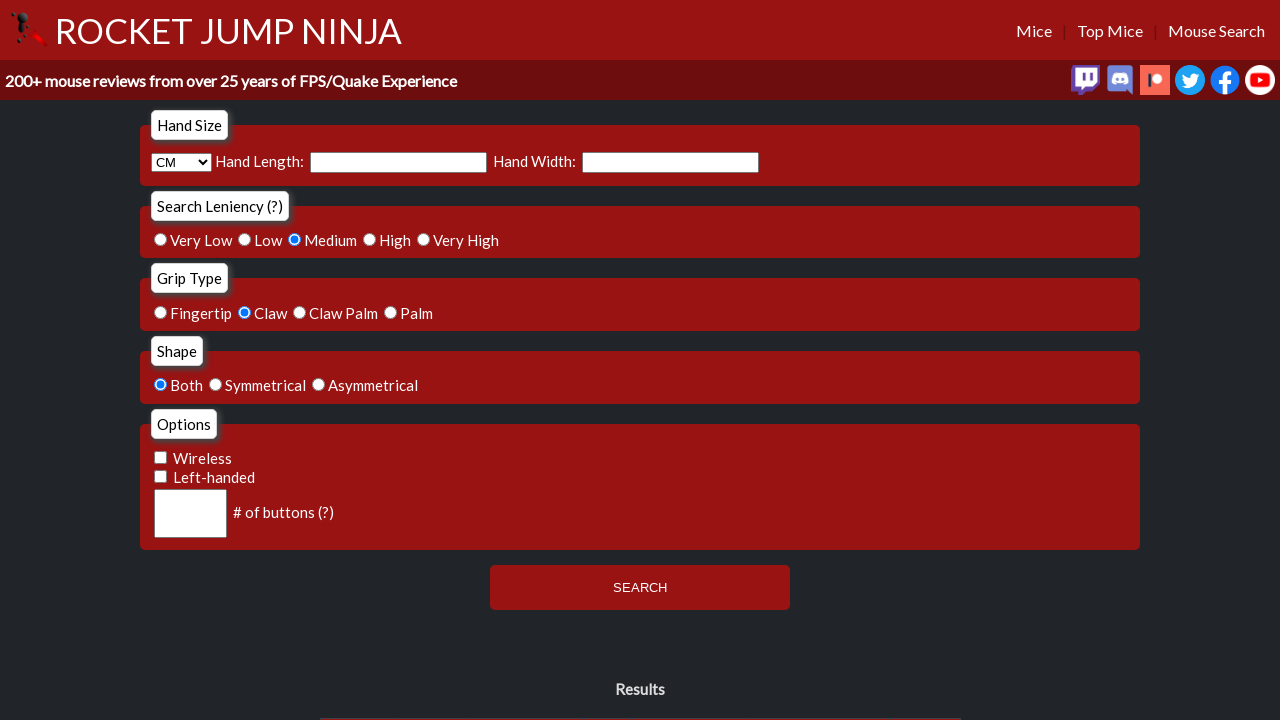

Filled hand length input with '20' on input[name='h_length']
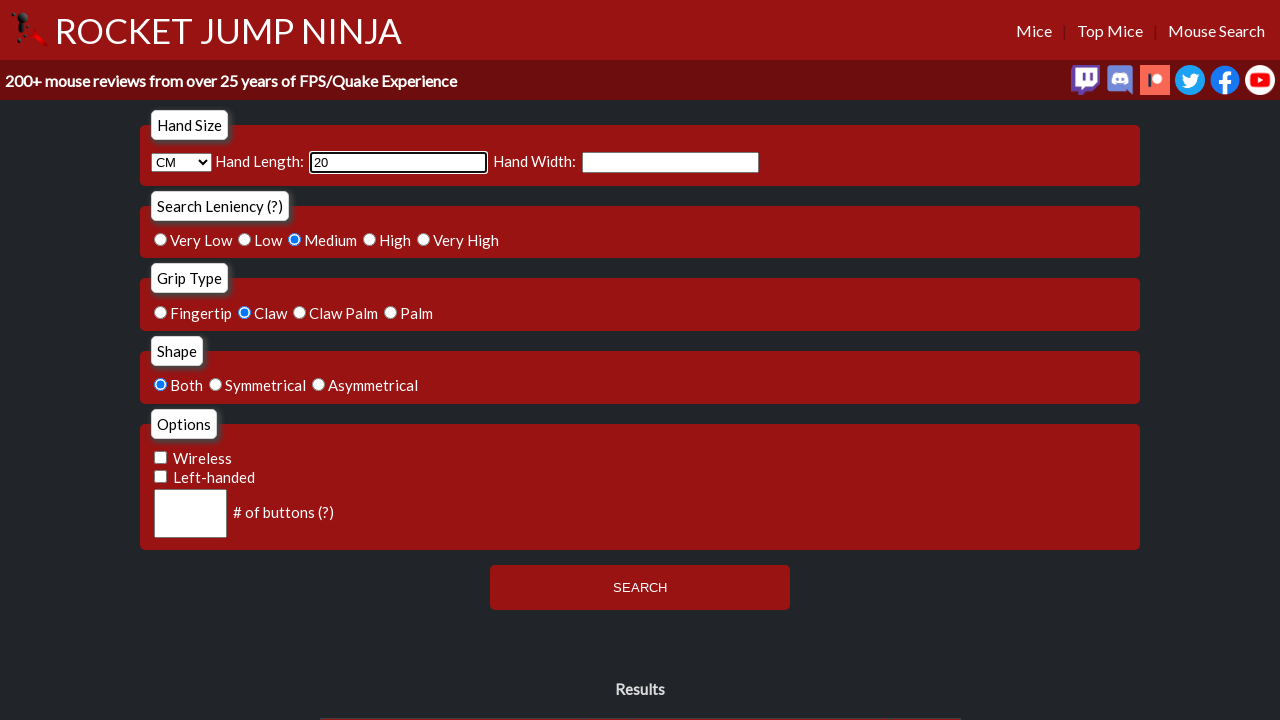

Filled grip width input with '9' on input[name='h_width']
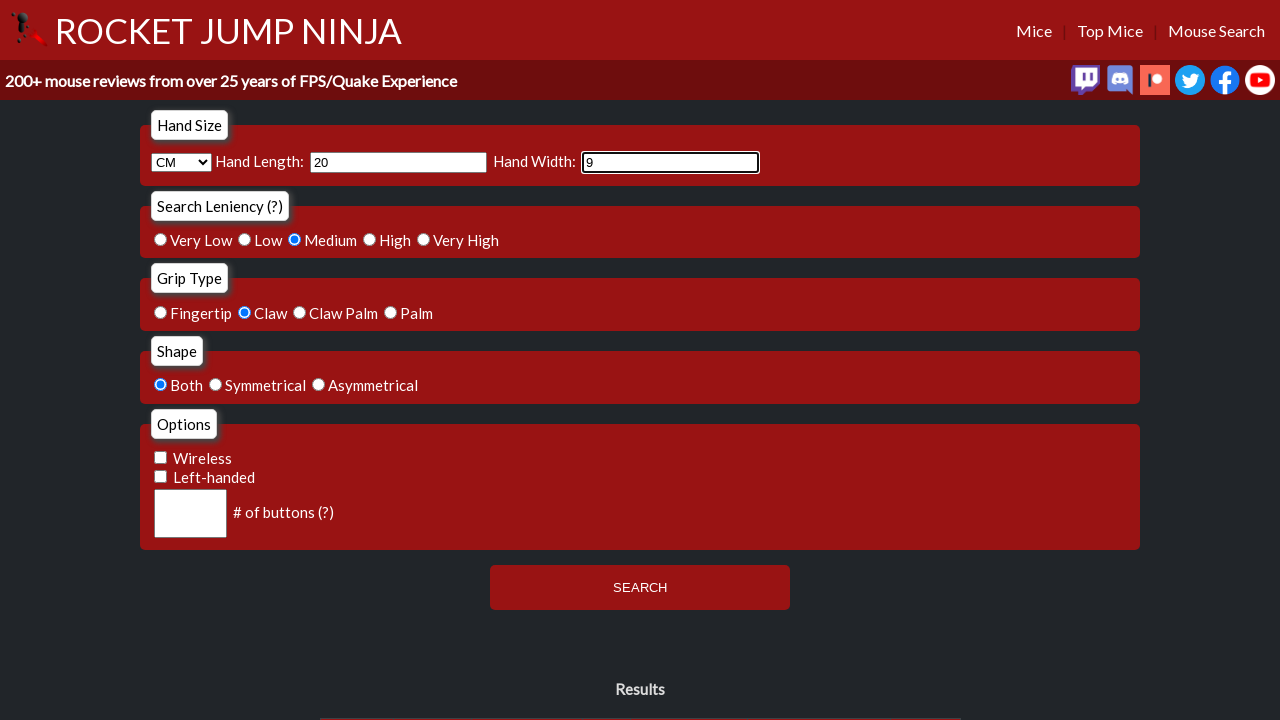

Selected leniency level 4 at (424, 239) on input.form_radio[name='leniency'][value='4']
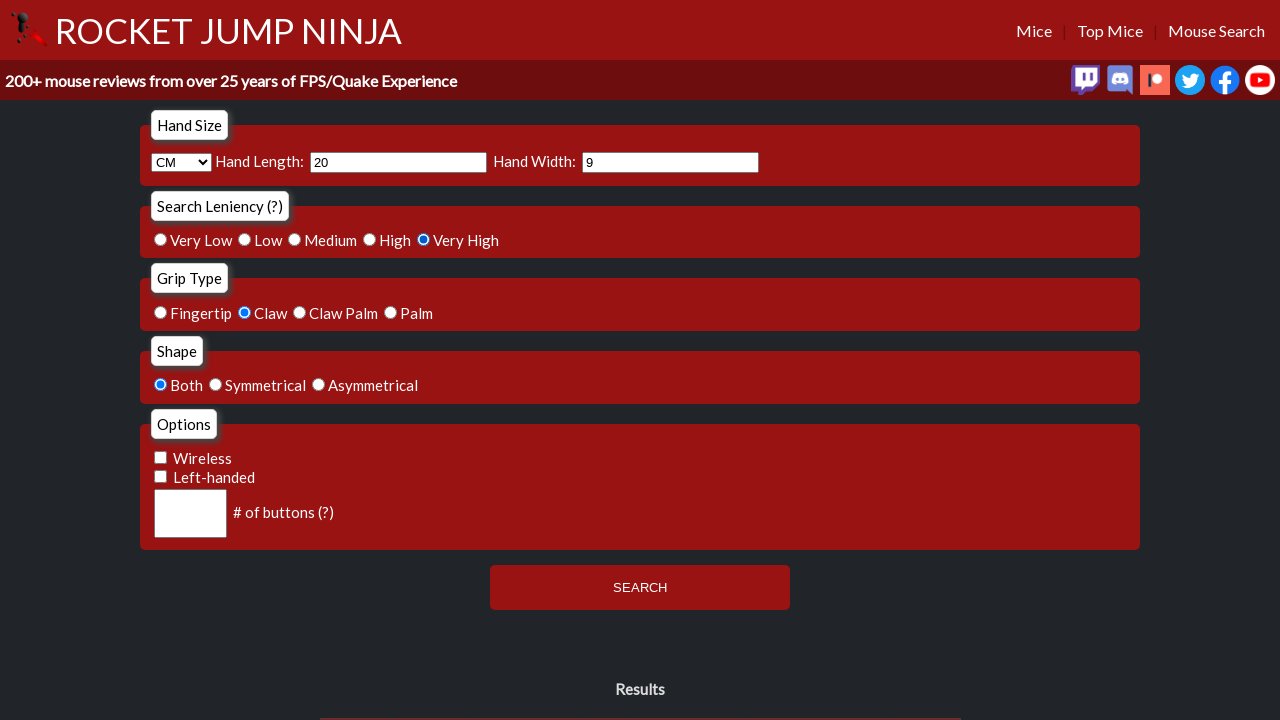

Selected CLAW grip type at (245, 312) on input.form_radio[name='grip_type'][value='CLAW']
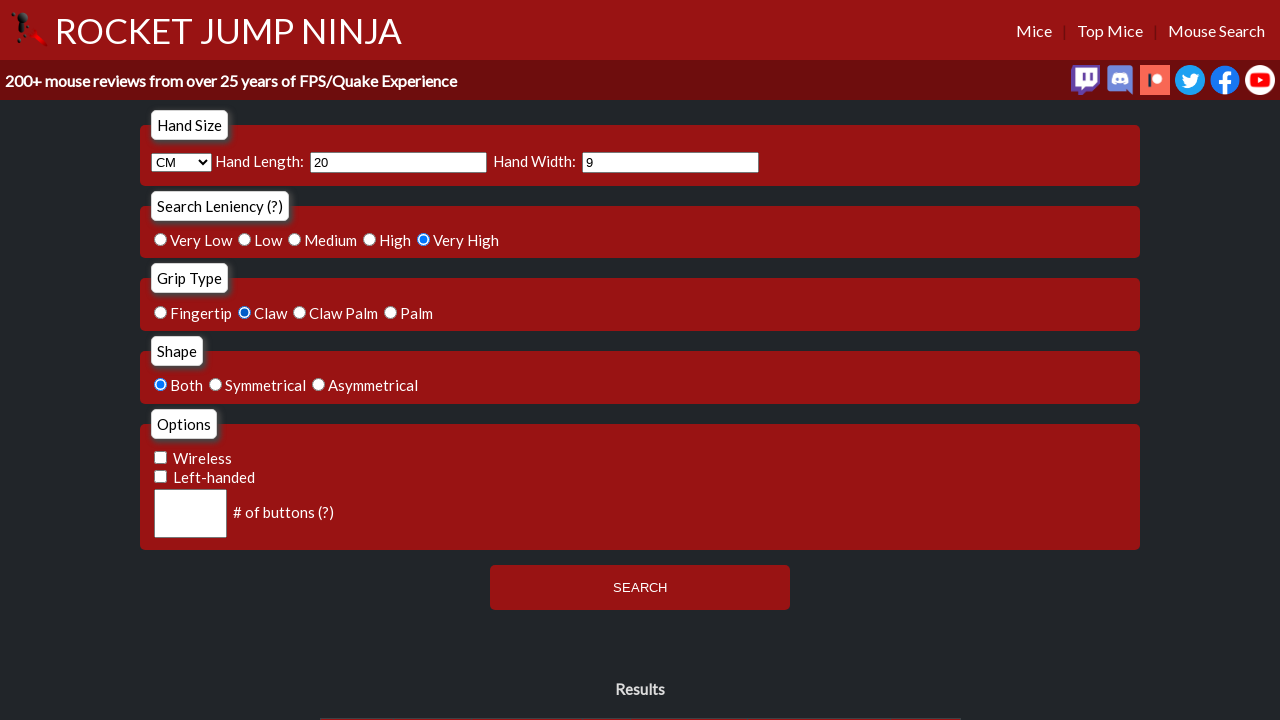

Selected 'both' for shape/symmetry preference at (161, 385) on input.form_radio[name='shape'][value='both']
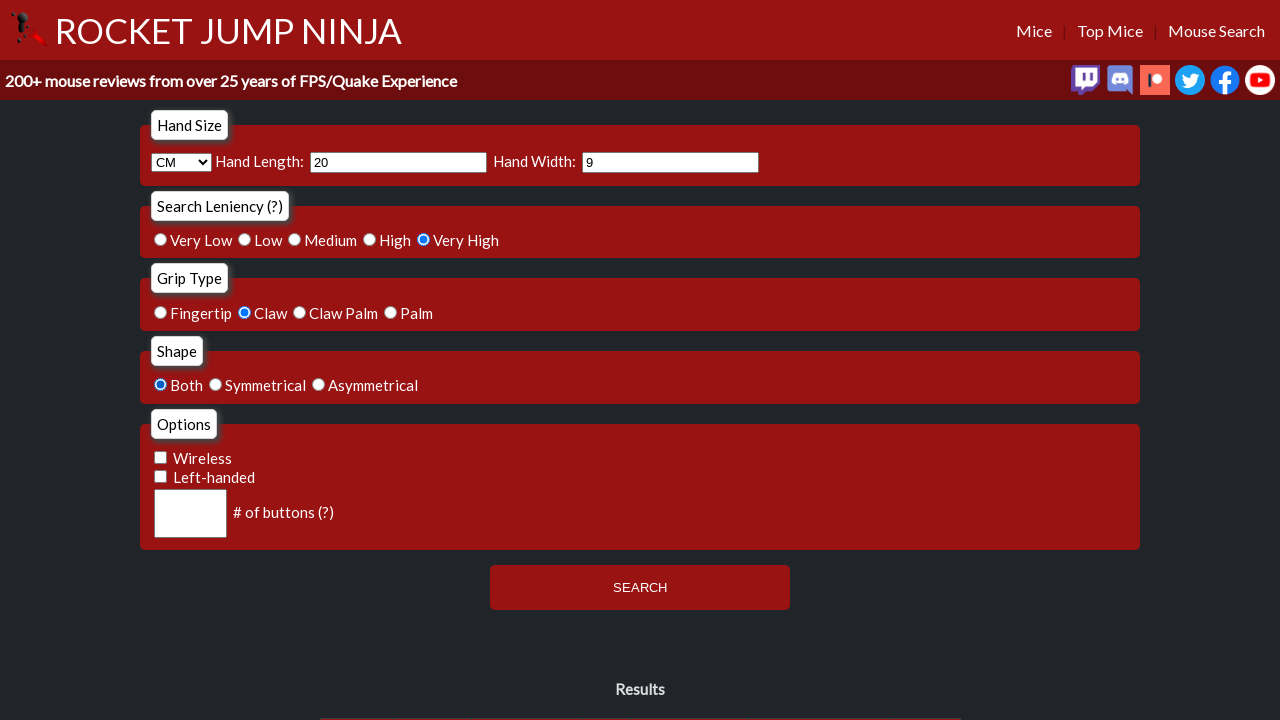

Checked wireless checkbox at (161, 457) on input[type='checkbox'][name='wireless']
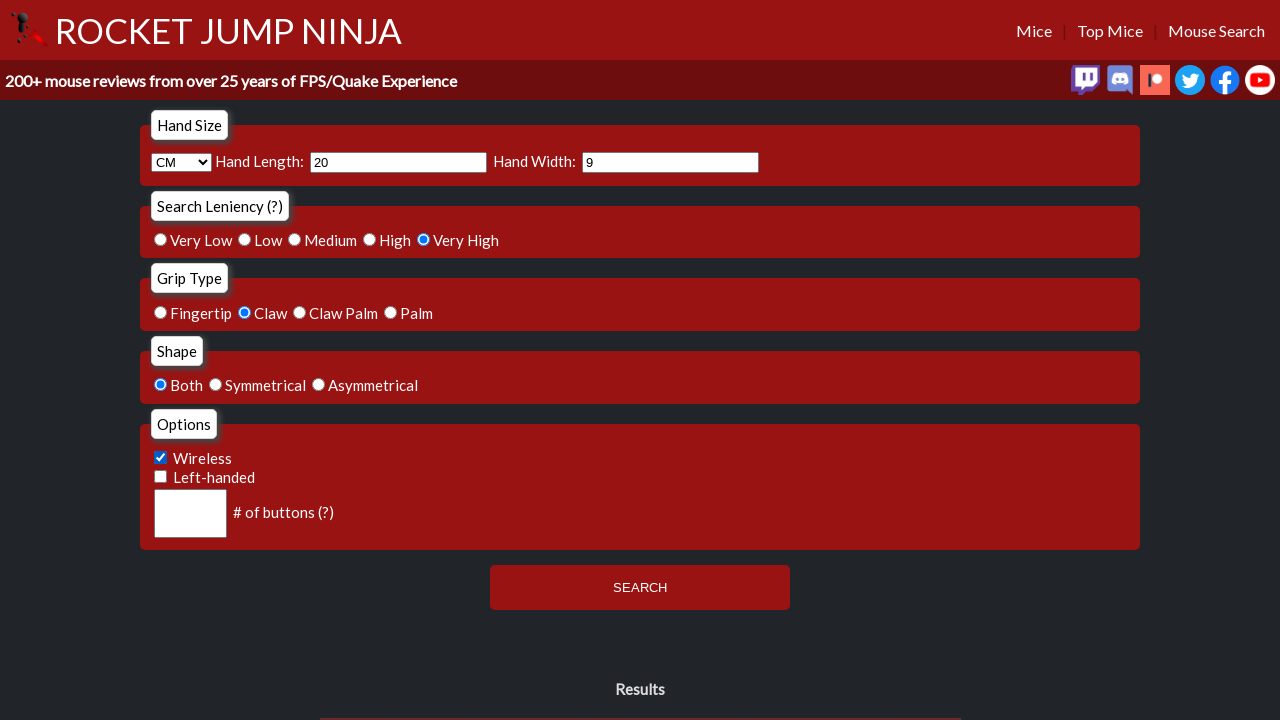

Checked left-handed checkbox at (161, 476) on input[type='checkbox'][name='lefthanded']
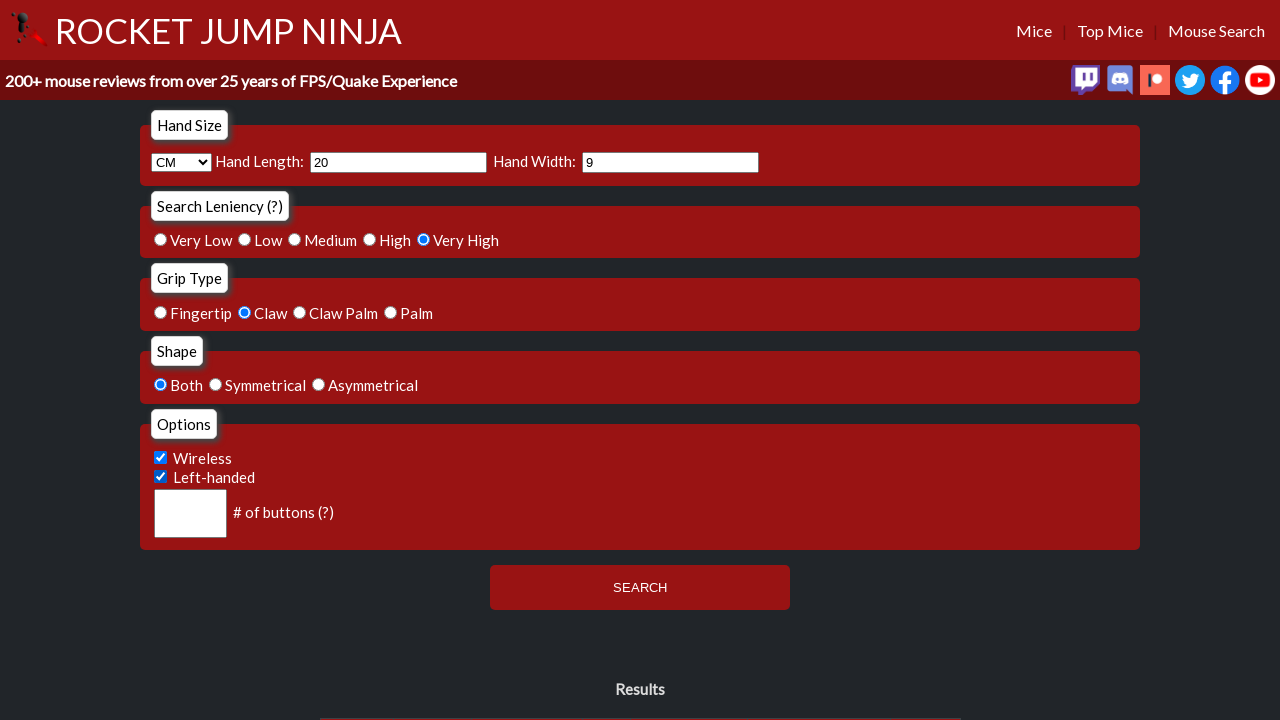

Filled number of buttons input with '5' on input#numButtons
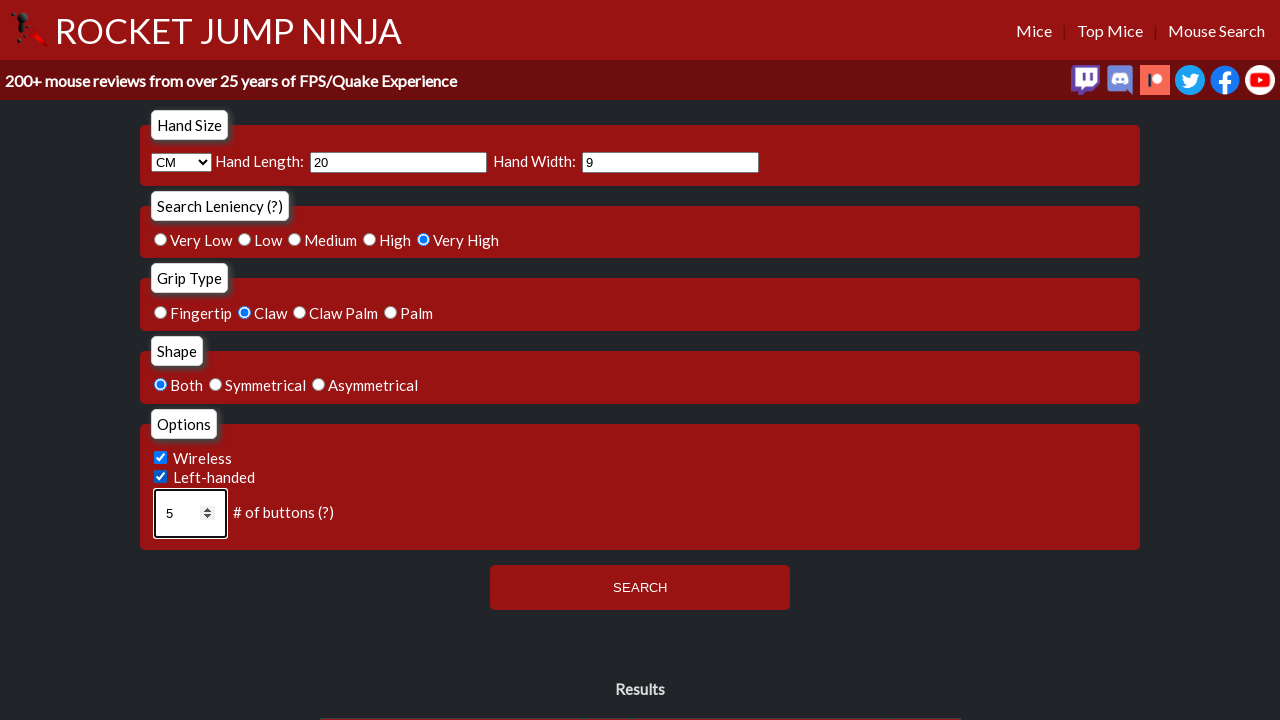

Clicked SEARCH button to submit form at (640, 588) on input#searchButton[type='button'][value='SEARCH']
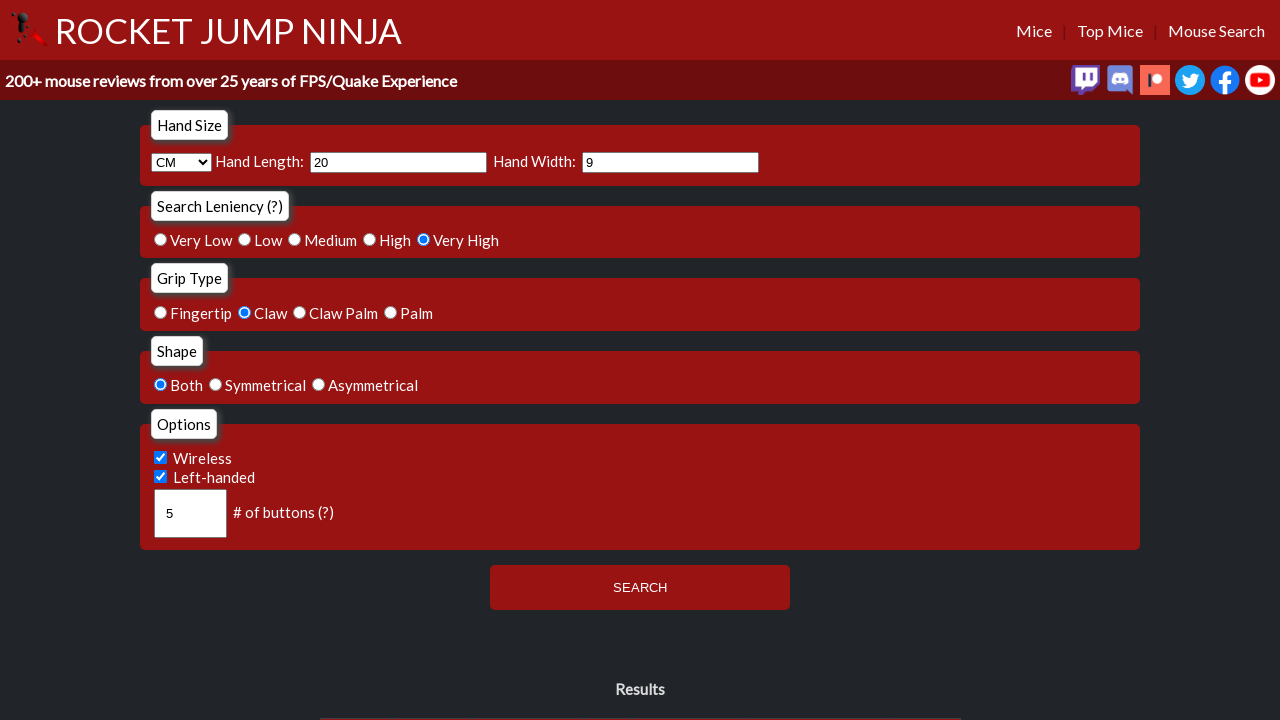

Waited 3 seconds for search results to load
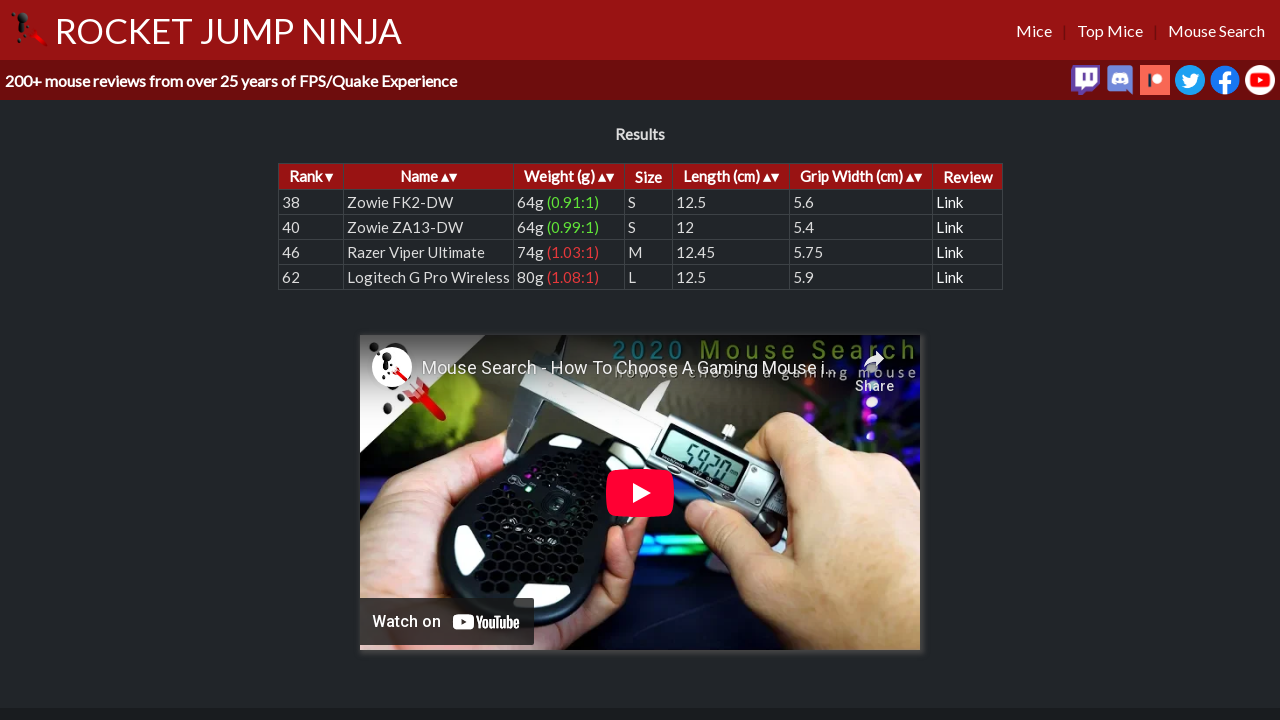

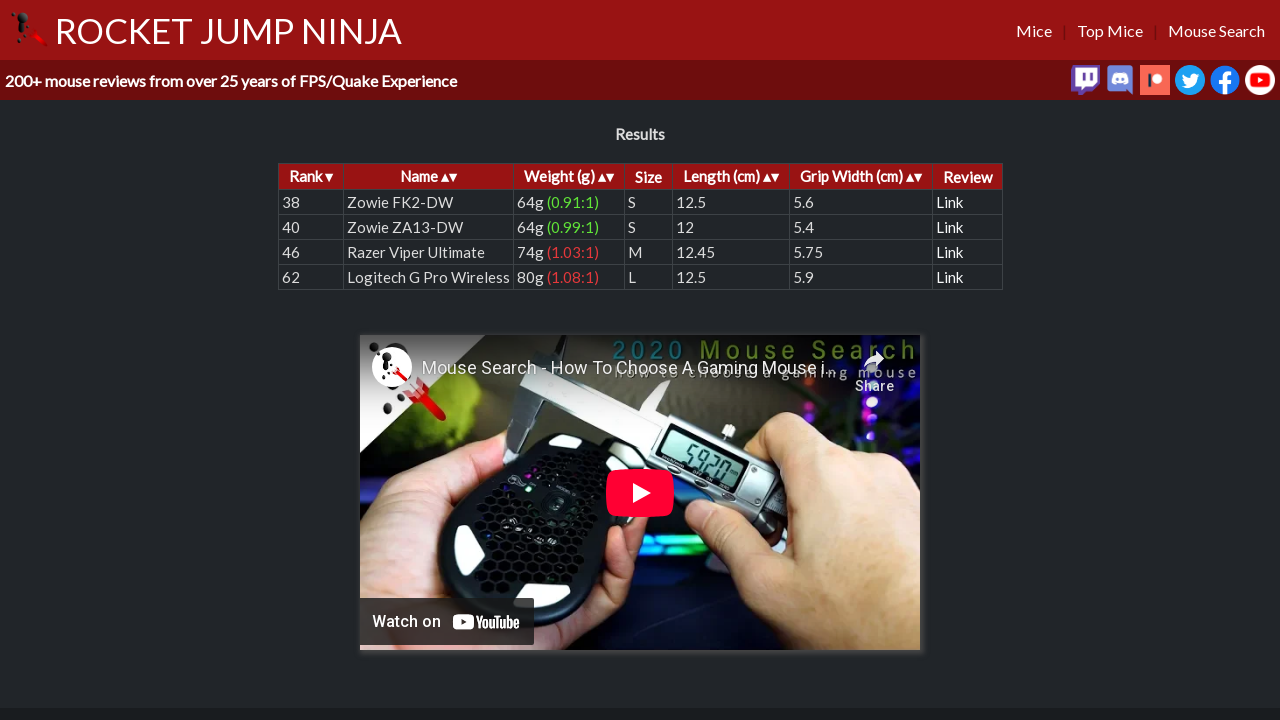